Calculates a mathematical value to find and click a specific link, then fills out a form with personal information (first name, last name, city, country) and submits it.

Starting URL: http://suninjuly.github.io/find_link_text

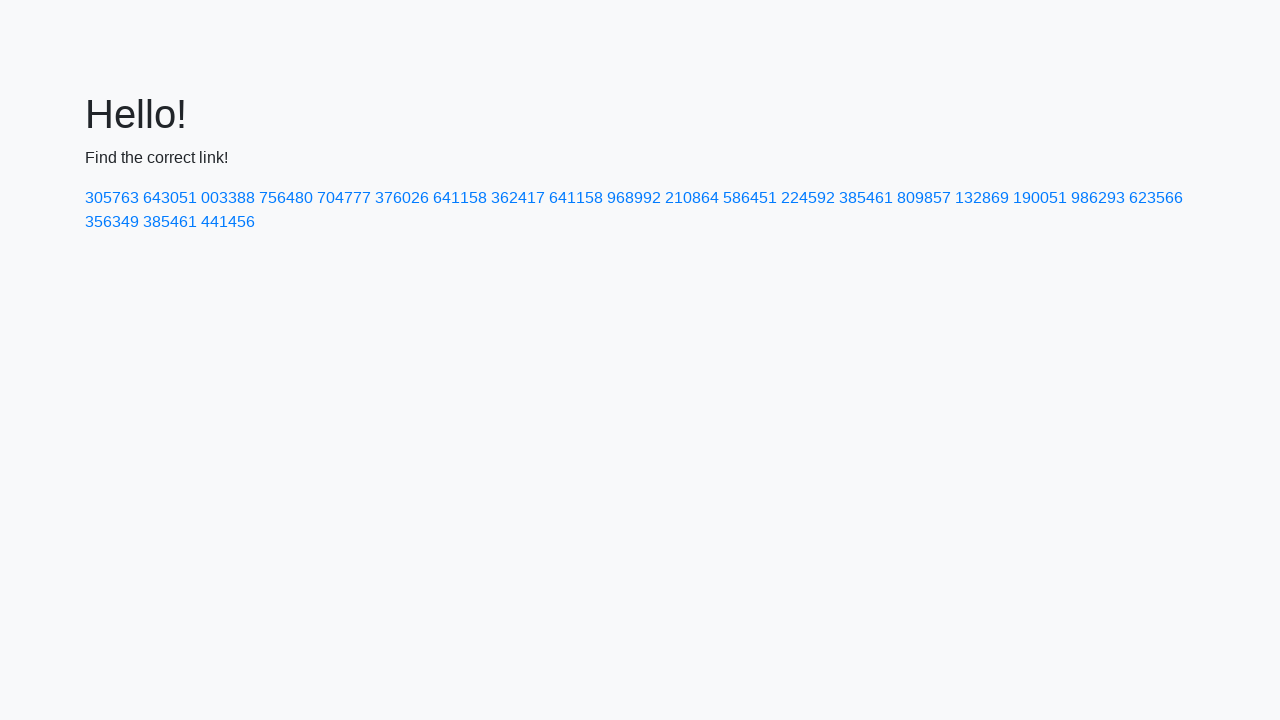

Clicked link with calculated value '224592' at (808, 198) on a:text-is('224592')
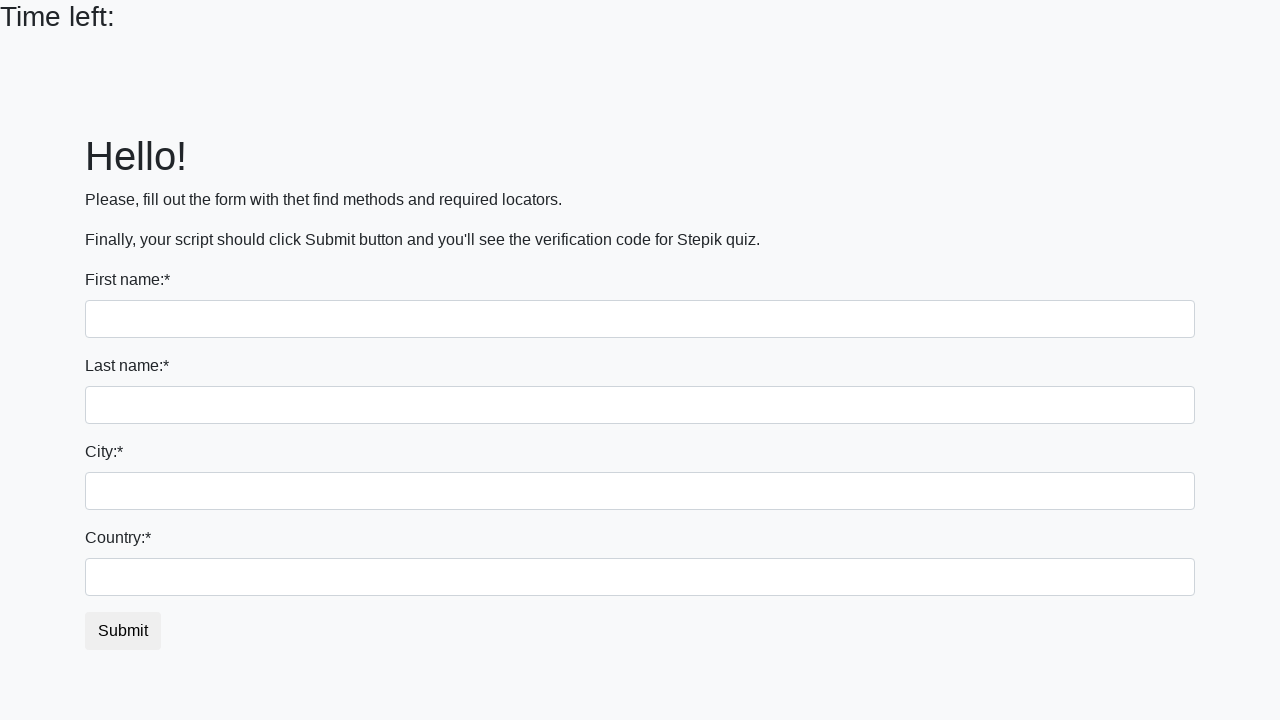

Form page loaded with input fields visible
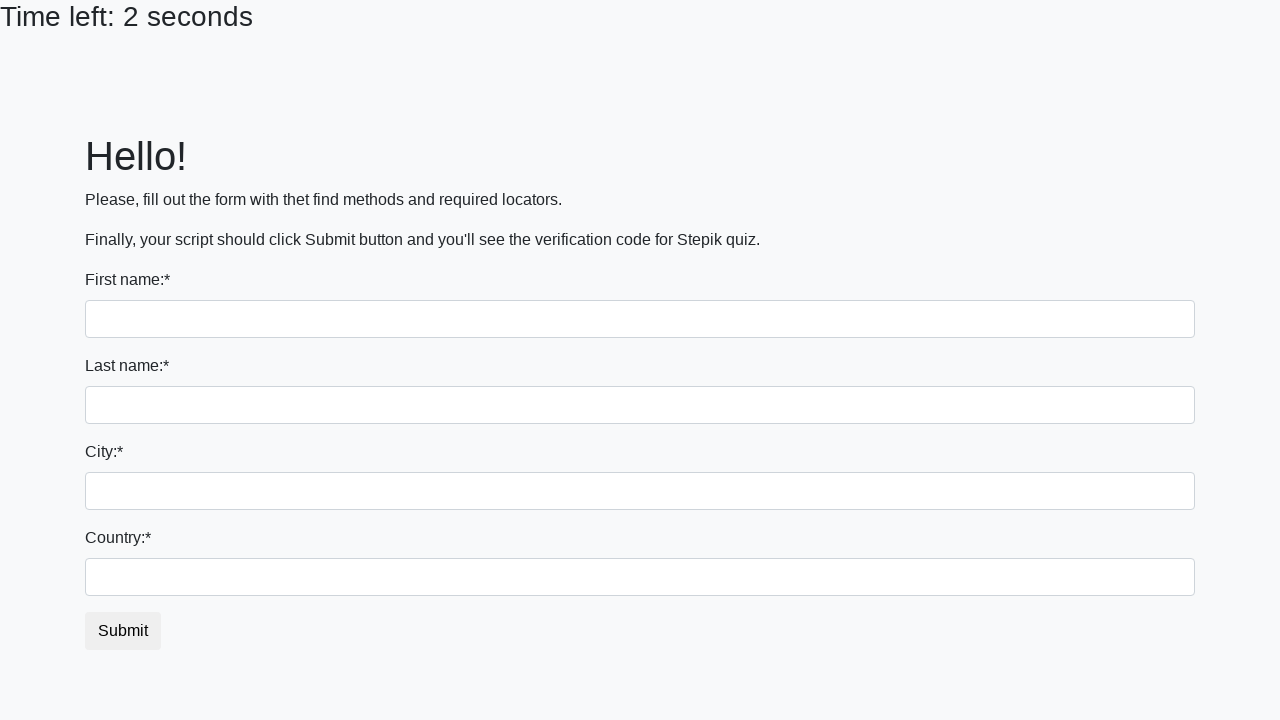

Filled first name field with 'Helen' on input >> nth=0
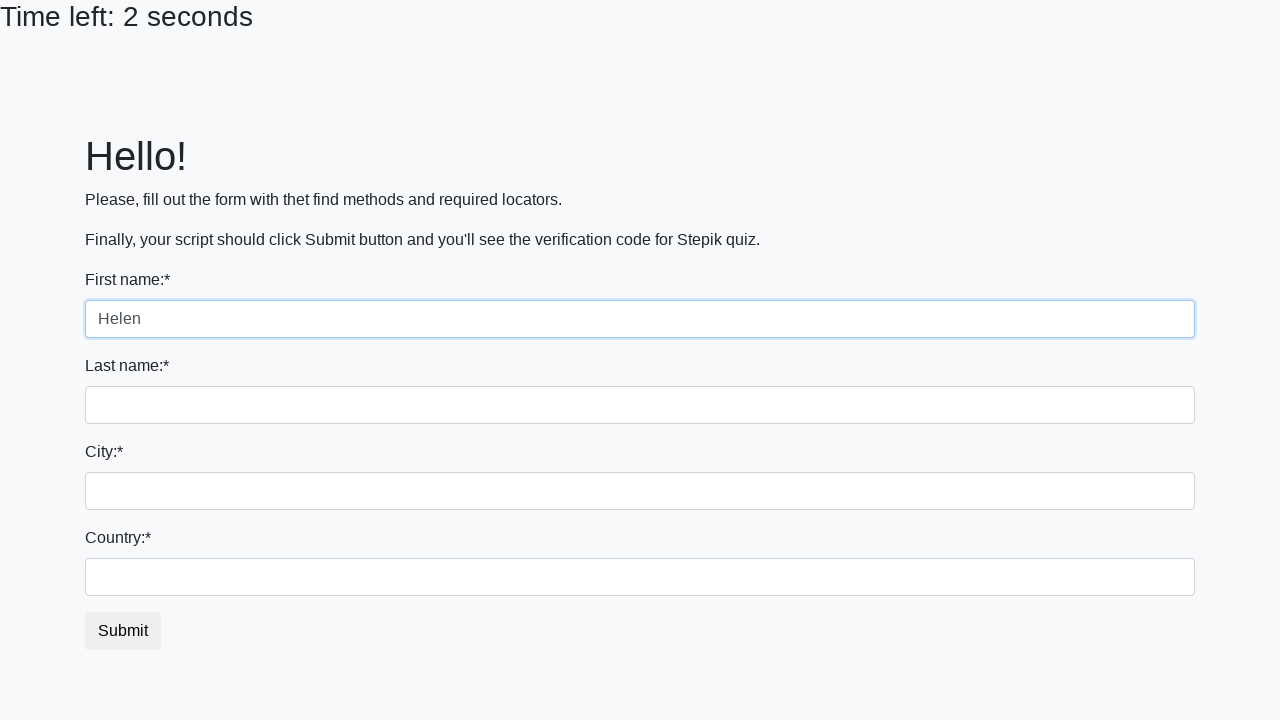

Filled last name field with 'Sydorchenko' on input[name='last_name']
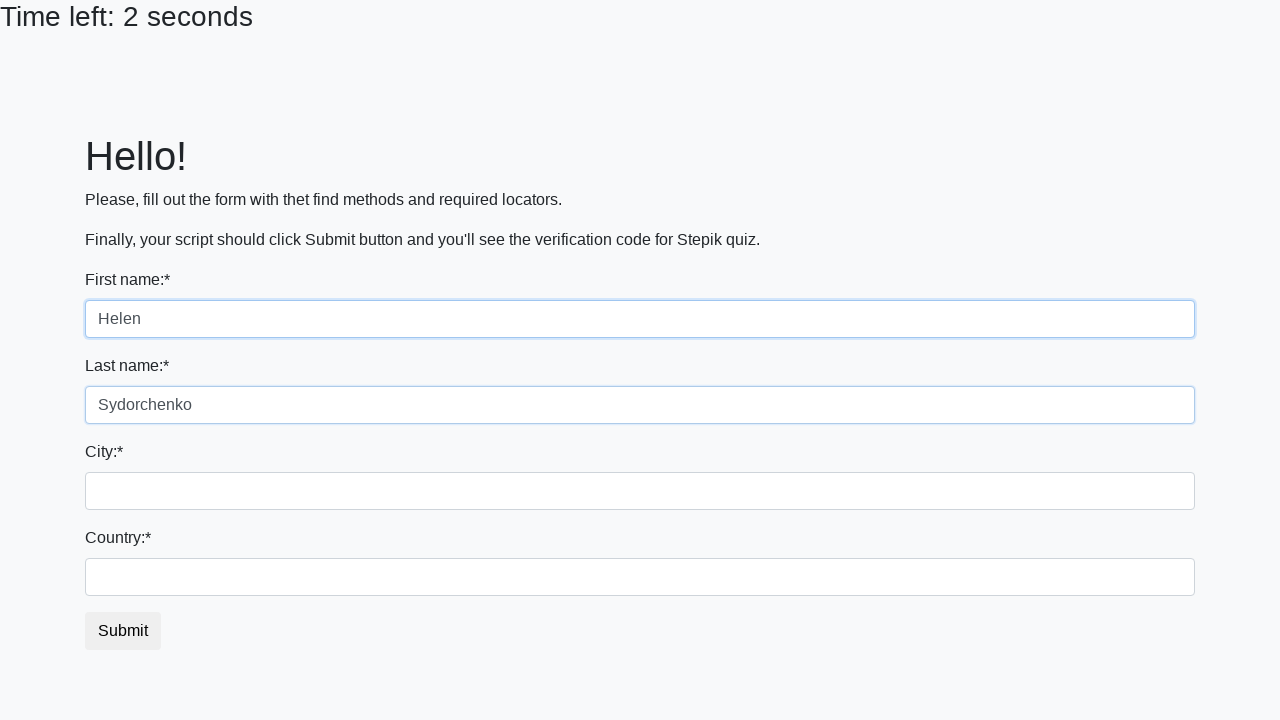

Filled city field with 'Zp' on .form-control.city
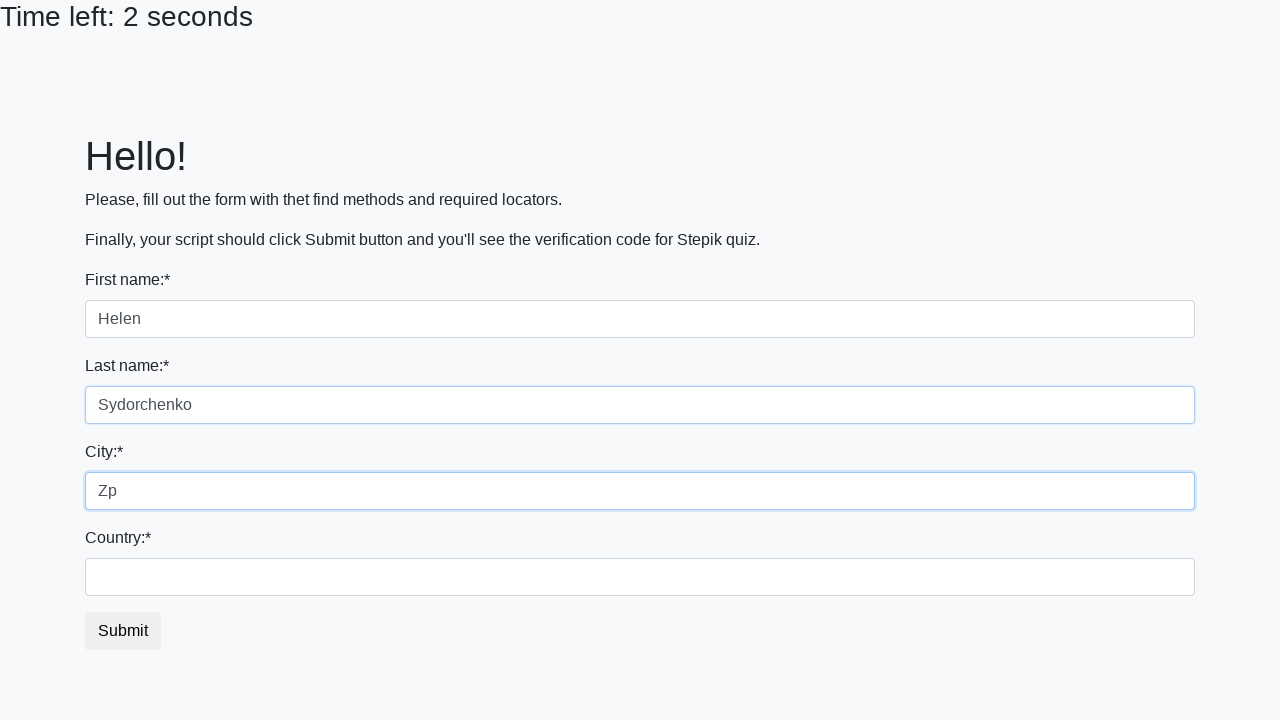

Filled country field with 'UK' on #country
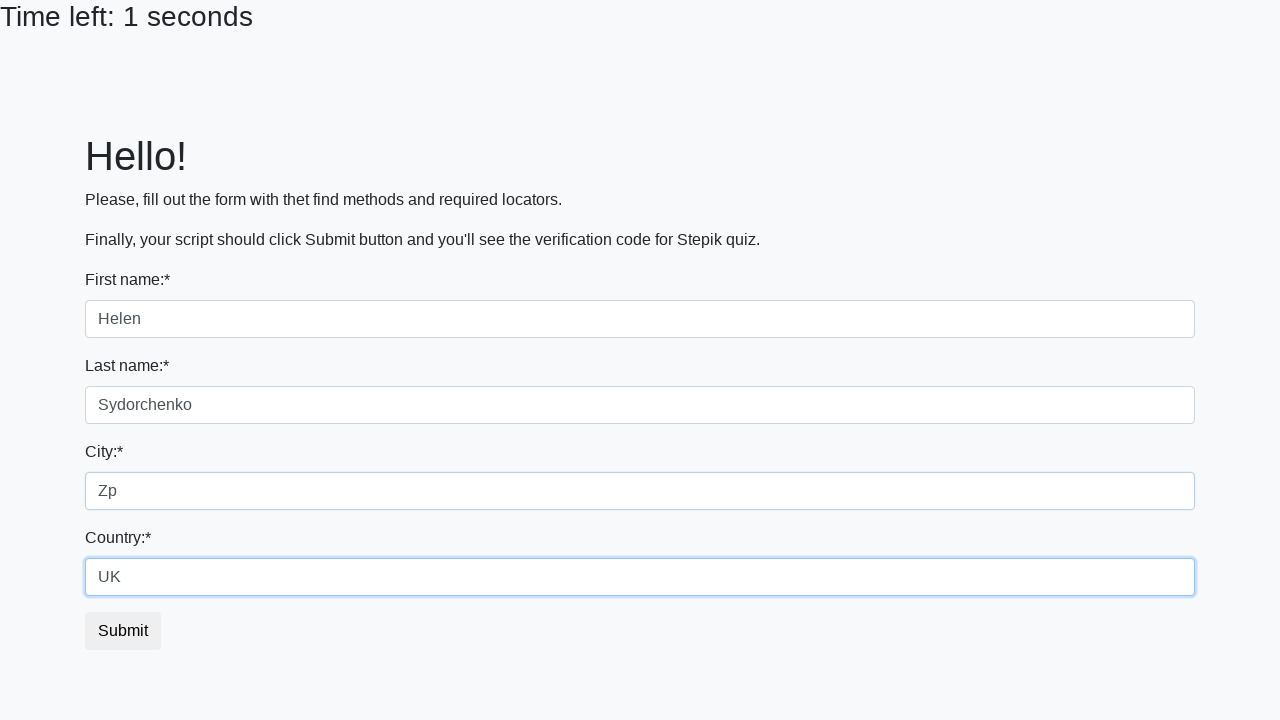

Clicked submit button to complete form submission at (123, 631) on button.btn
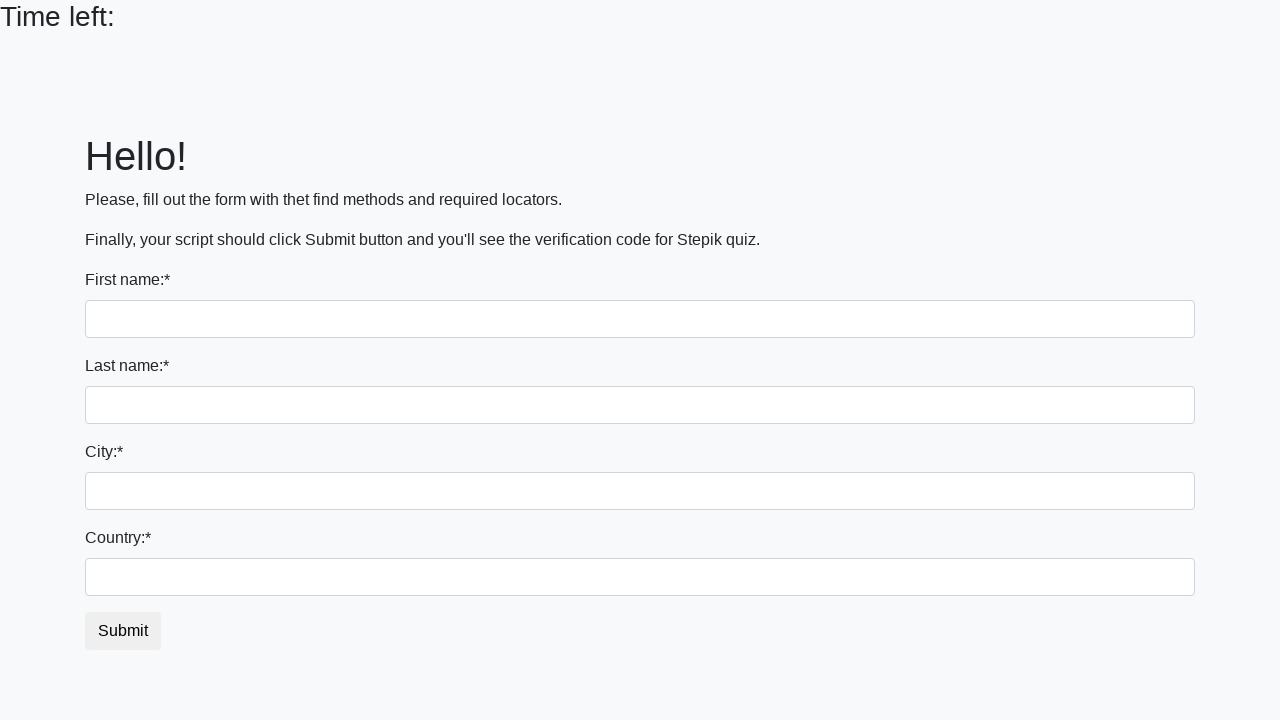

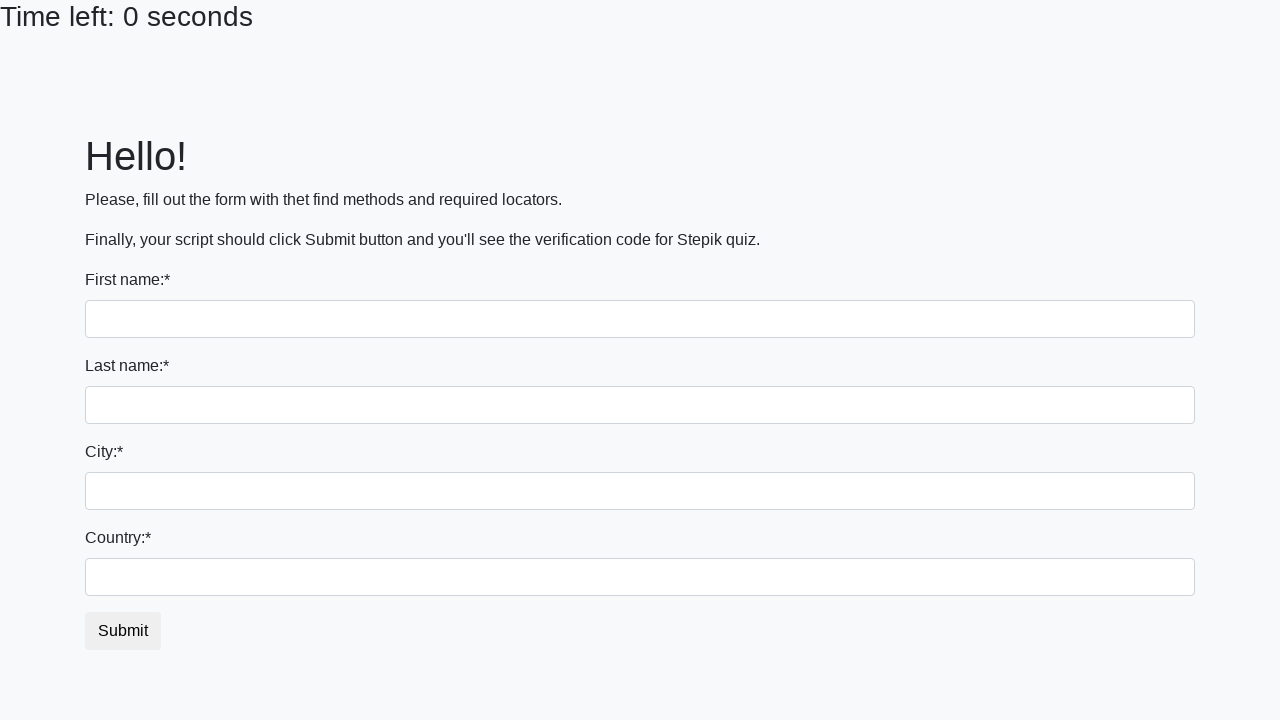